Tests drag and drop functionality by dragging a source element and dropping it onto a target element on a practice website

Starting URL: https://letcode.in/droppable

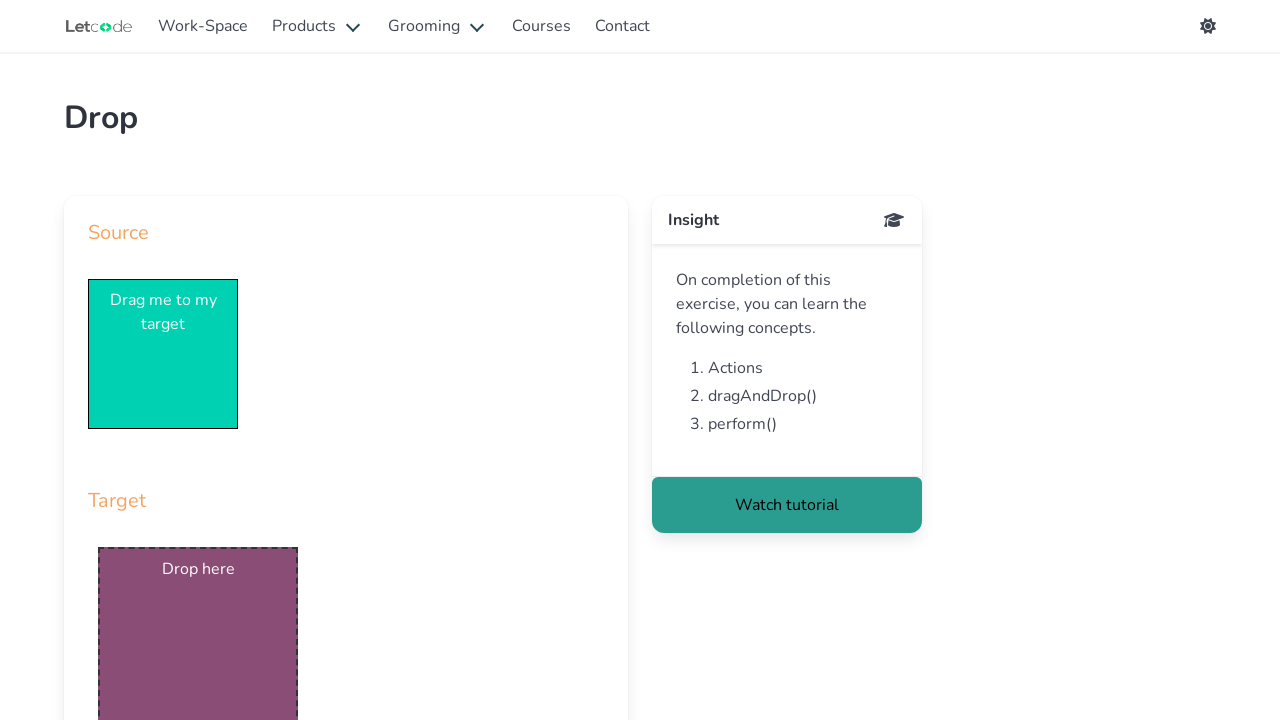

Navigated to drag and drop practice website
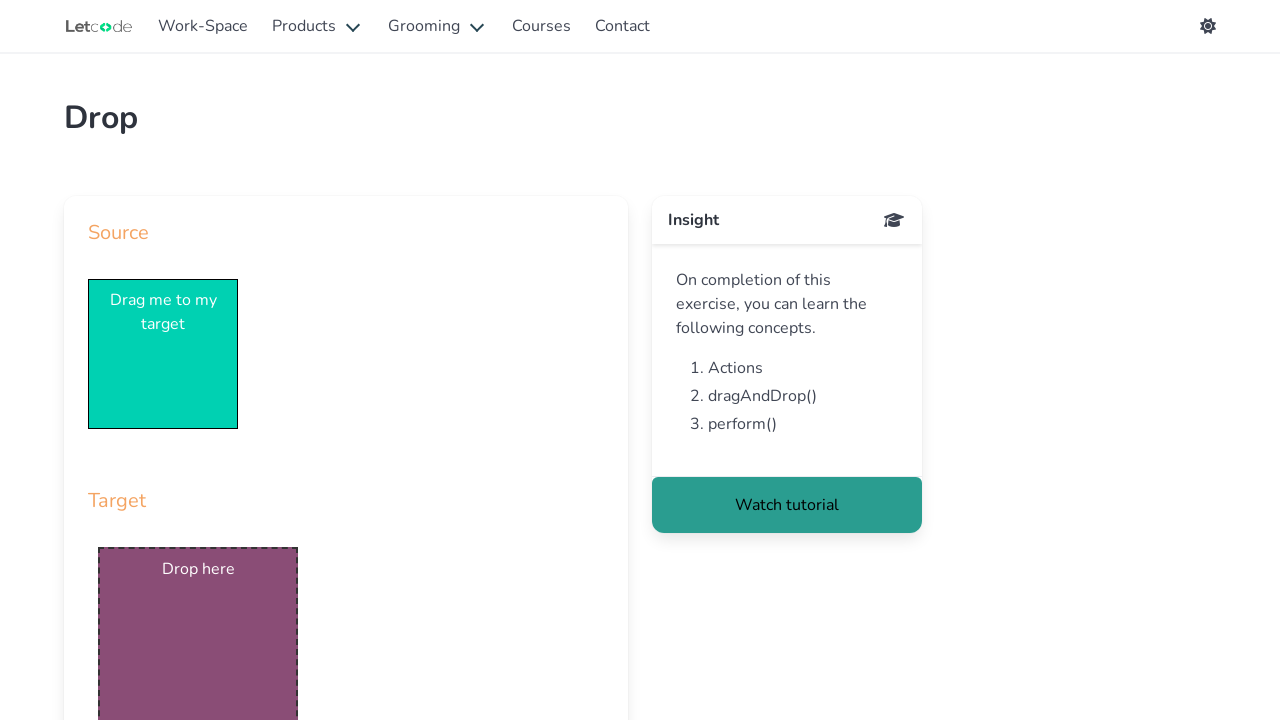

Located draggable source element
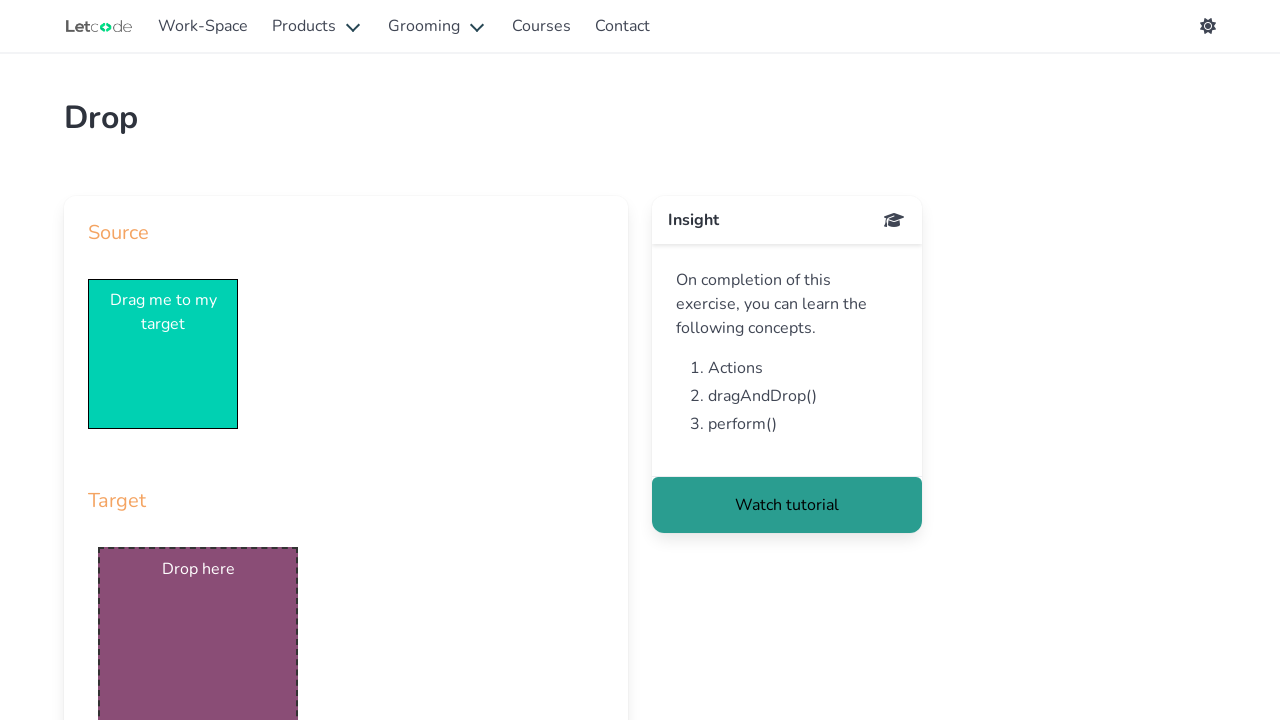

Located droppable target element
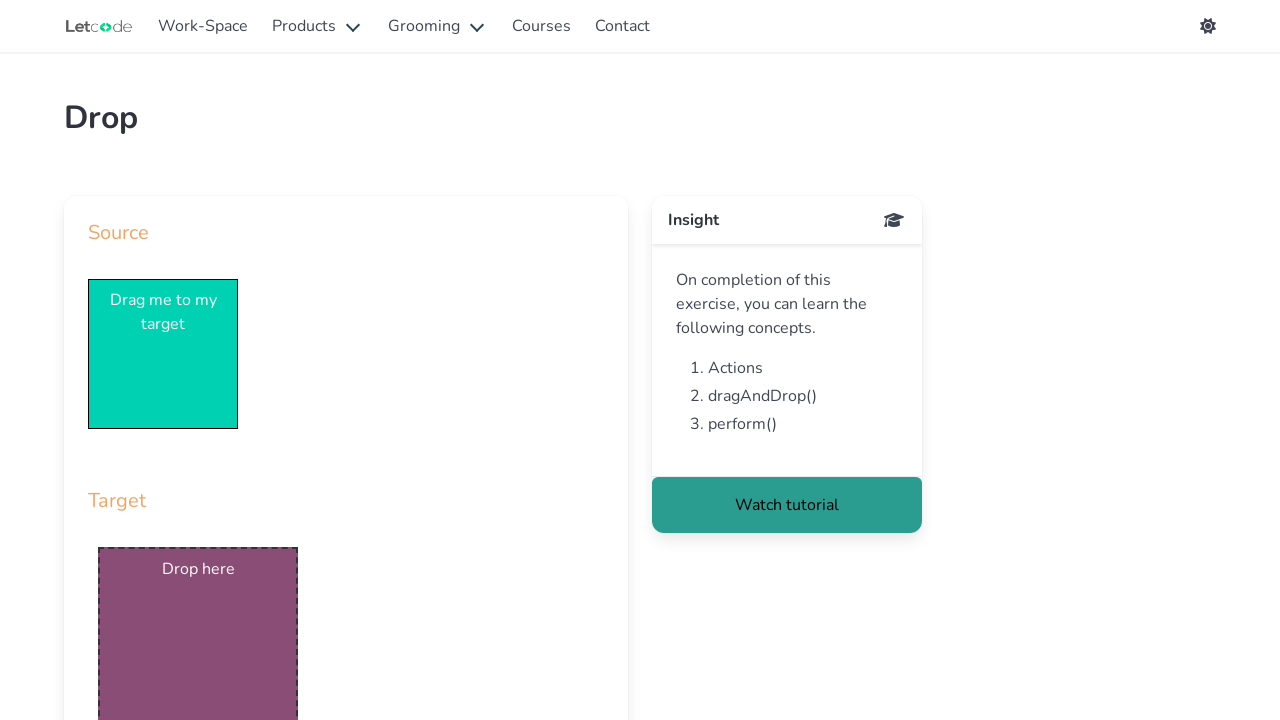

Dragged source element onto target element at (198, 620)
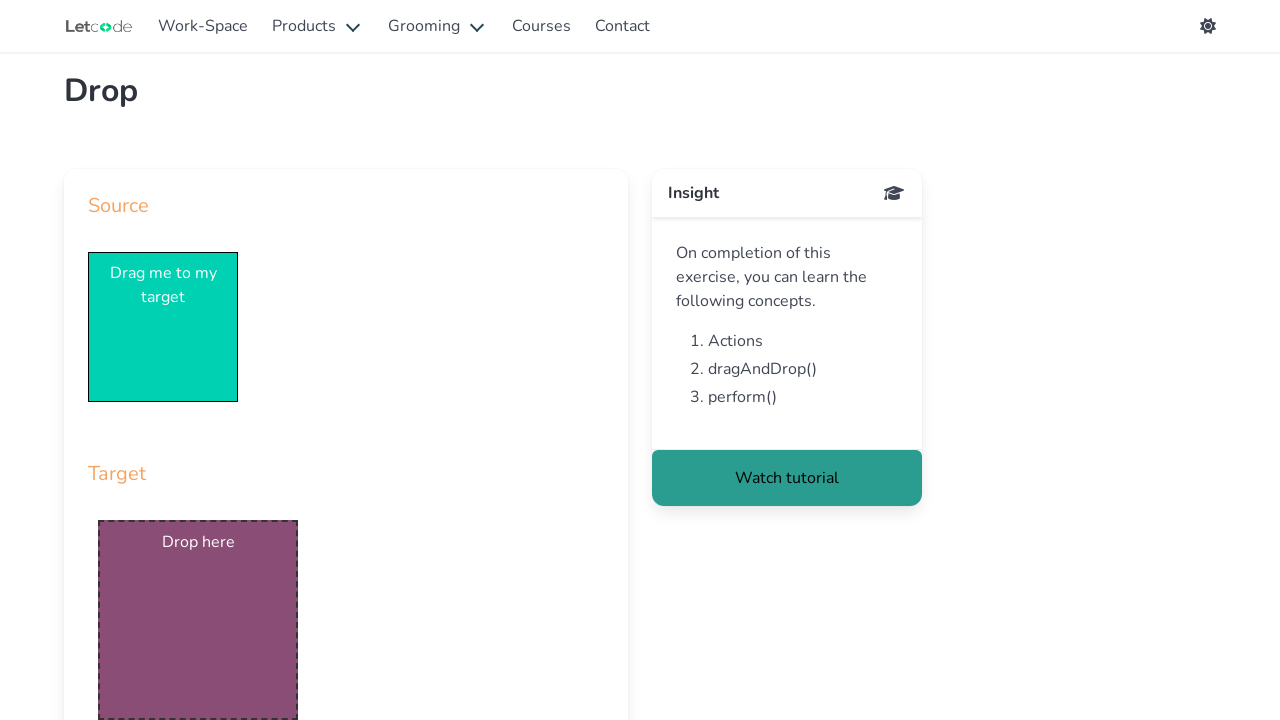

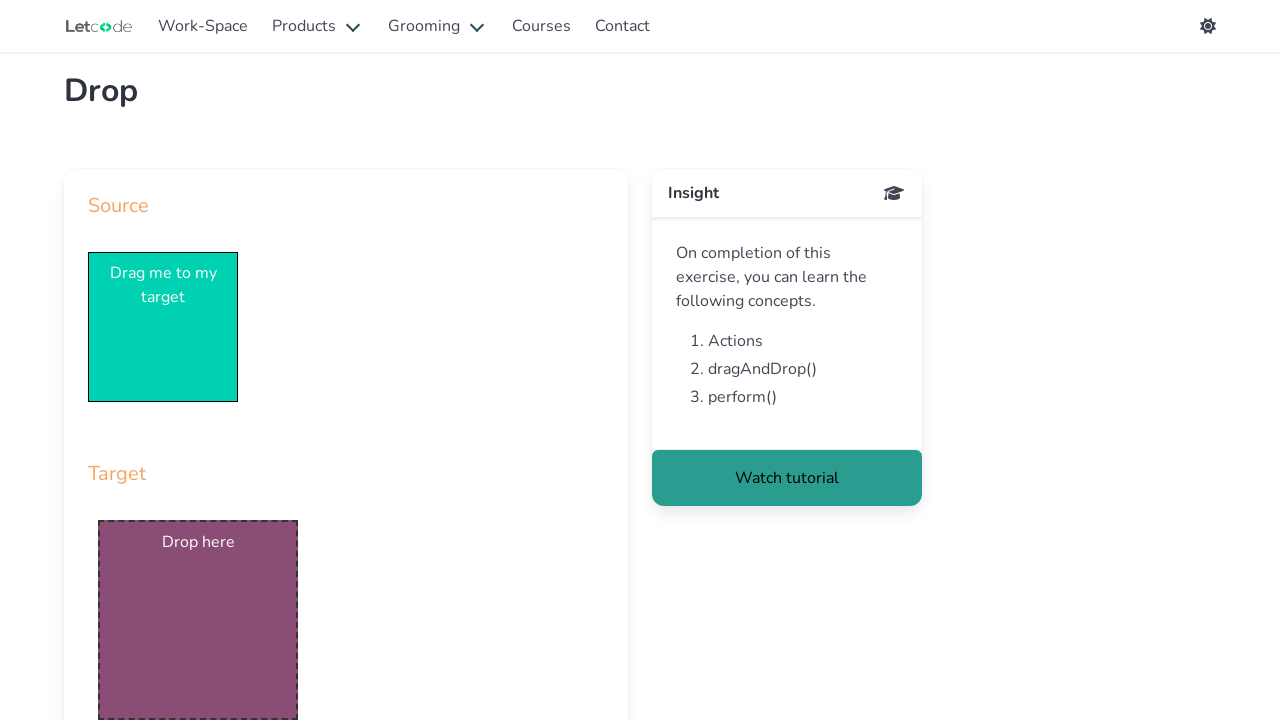